Tests unmarking items as complete by unchecking the checkbox after it was checked

Starting URL: https://demo.playwright.dev/todomvc

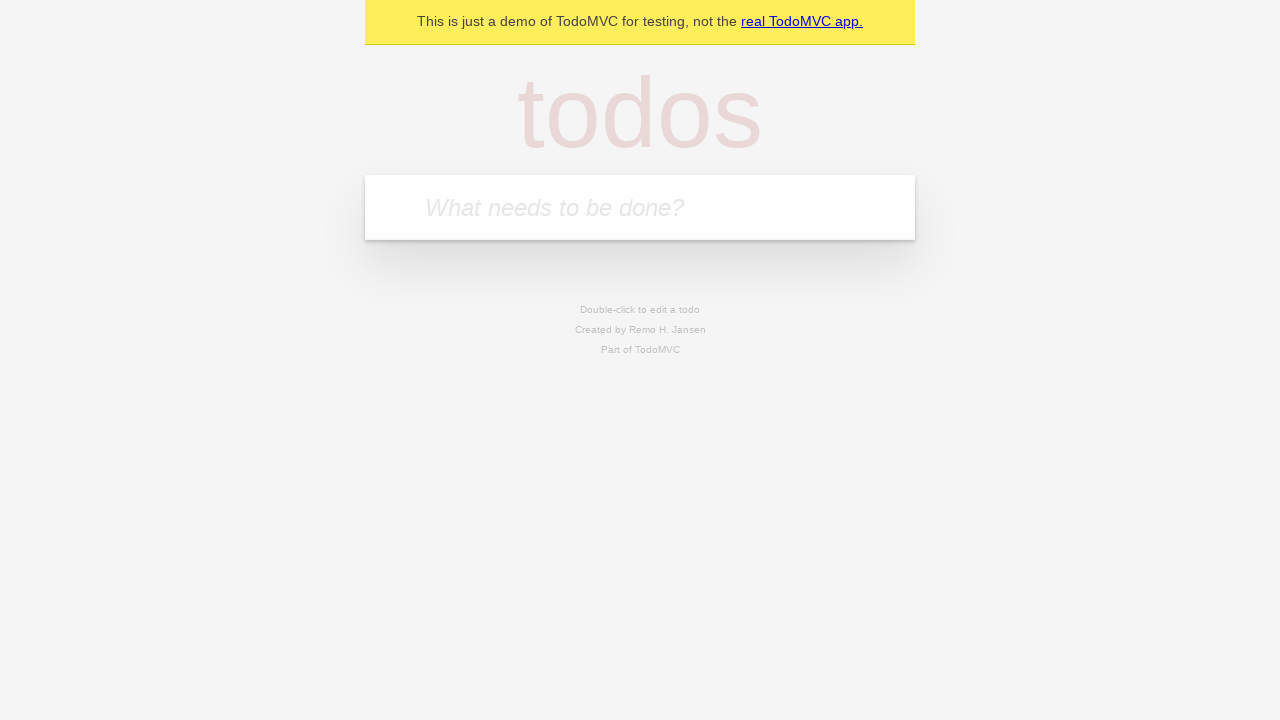

Filled todo input with 'buy some cheese' on internal:attr=[placeholder="What needs to be done?"i]
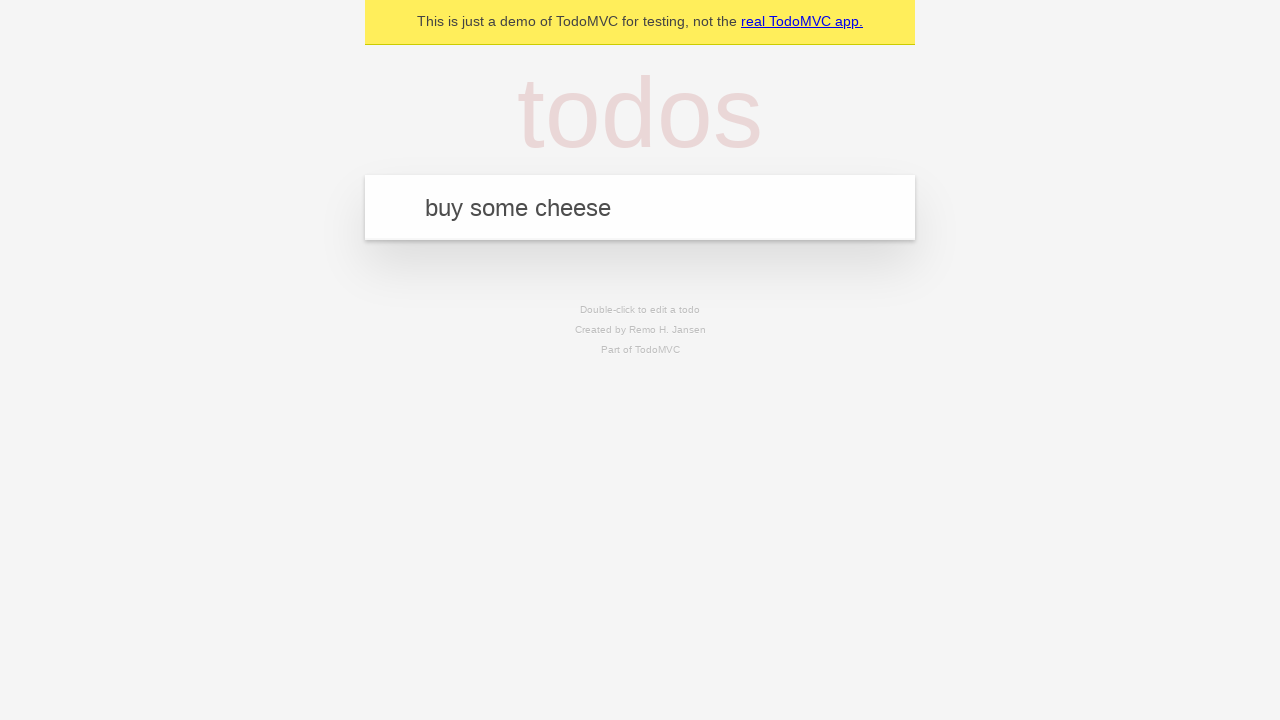

Pressed Enter to create first todo item on internal:attr=[placeholder="What needs to be done?"i]
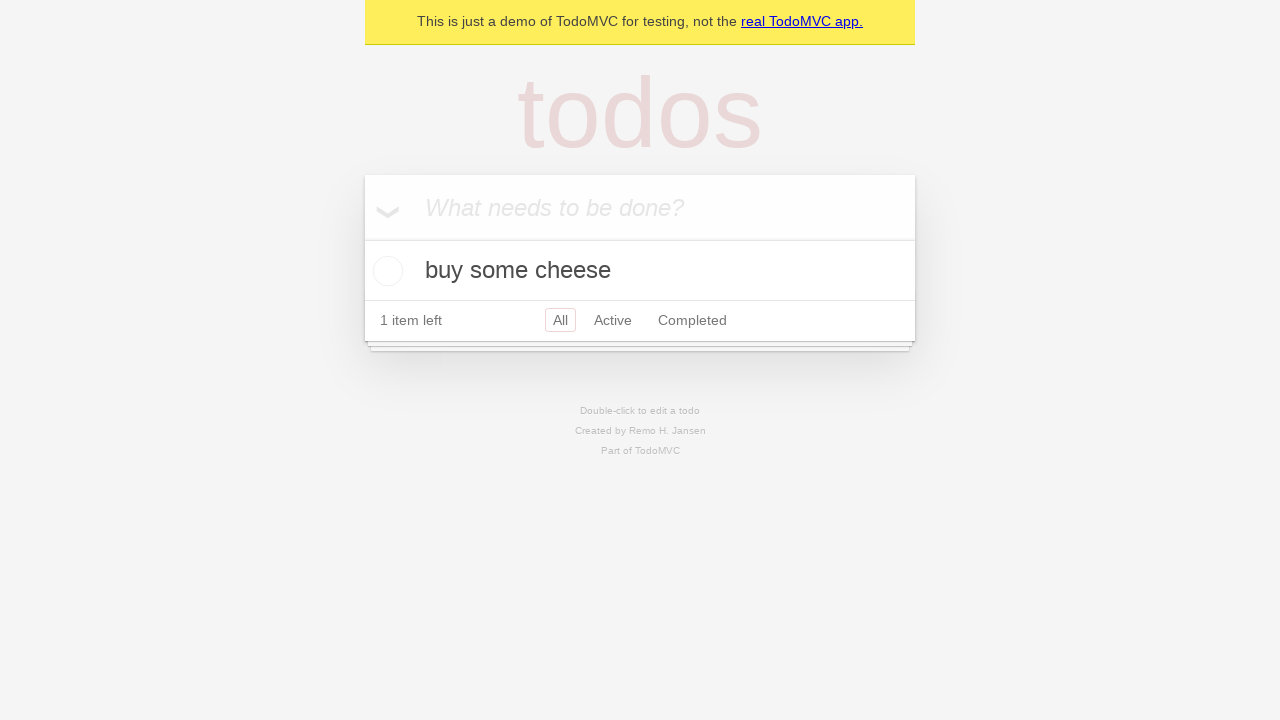

Filled todo input with 'feed the cat' on internal:attr=[placeholder="What needs to be done?"i]
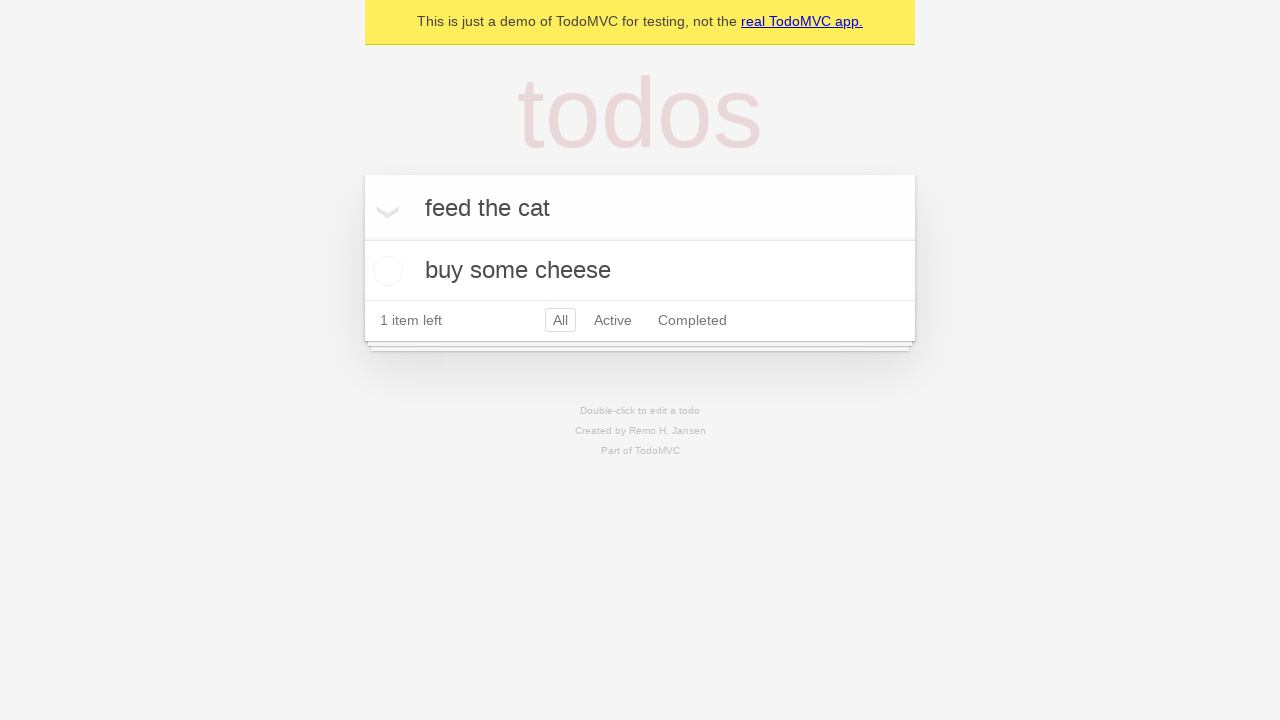

Pressed Enter to create second todo item on internal:attr=[placeholder="What needs to be done?"i]
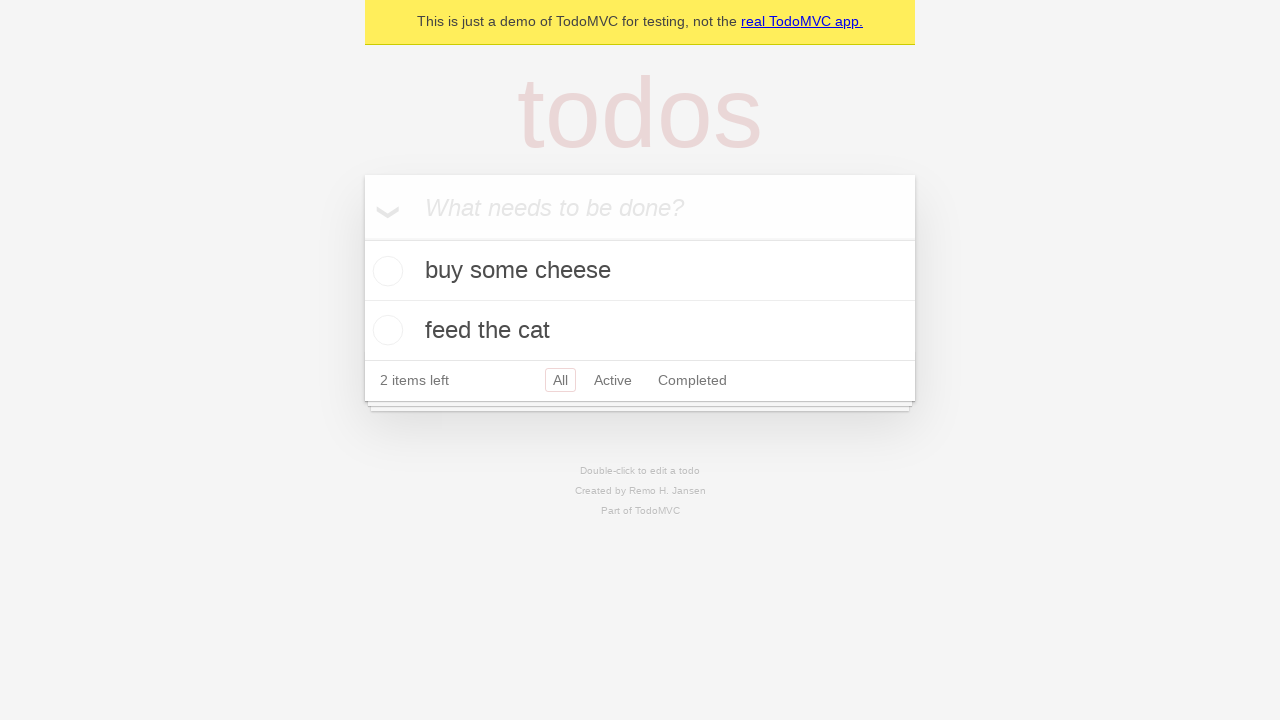

Checked the checkbox for the first todo item at (385, 271) on internal:testid=[data-testid="todo-item"s] >> nth=0 >> internal:role=checkbox
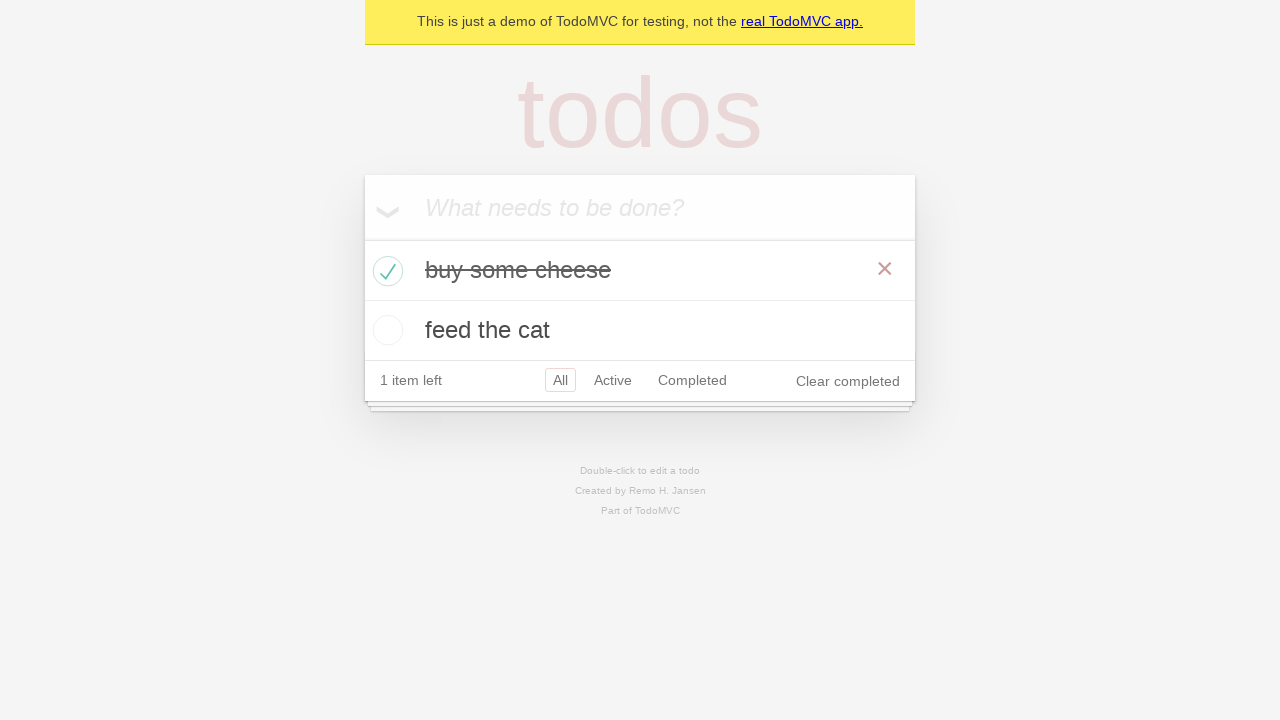

Unchecked the checkbox to mark first todo item as incomplete at (385, 271) on internal:testid=[data-testid="todo-item"s] >> nth=0 >> internal:role=checkbox
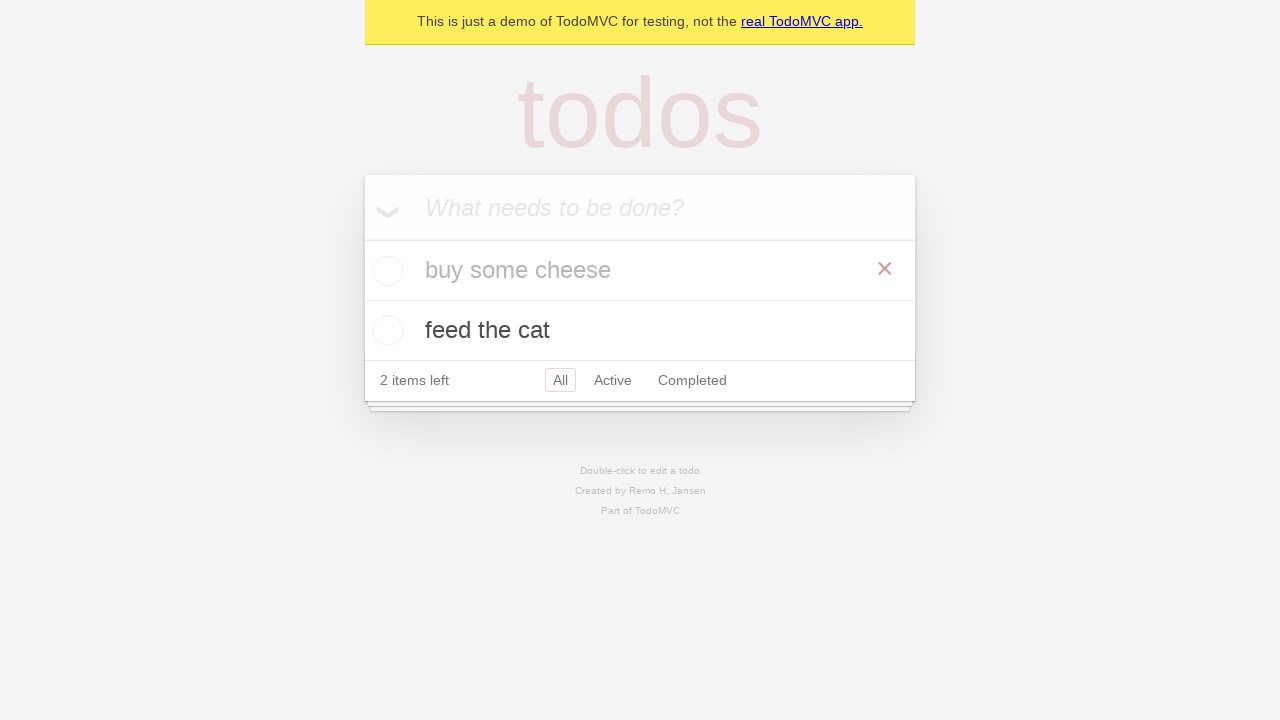

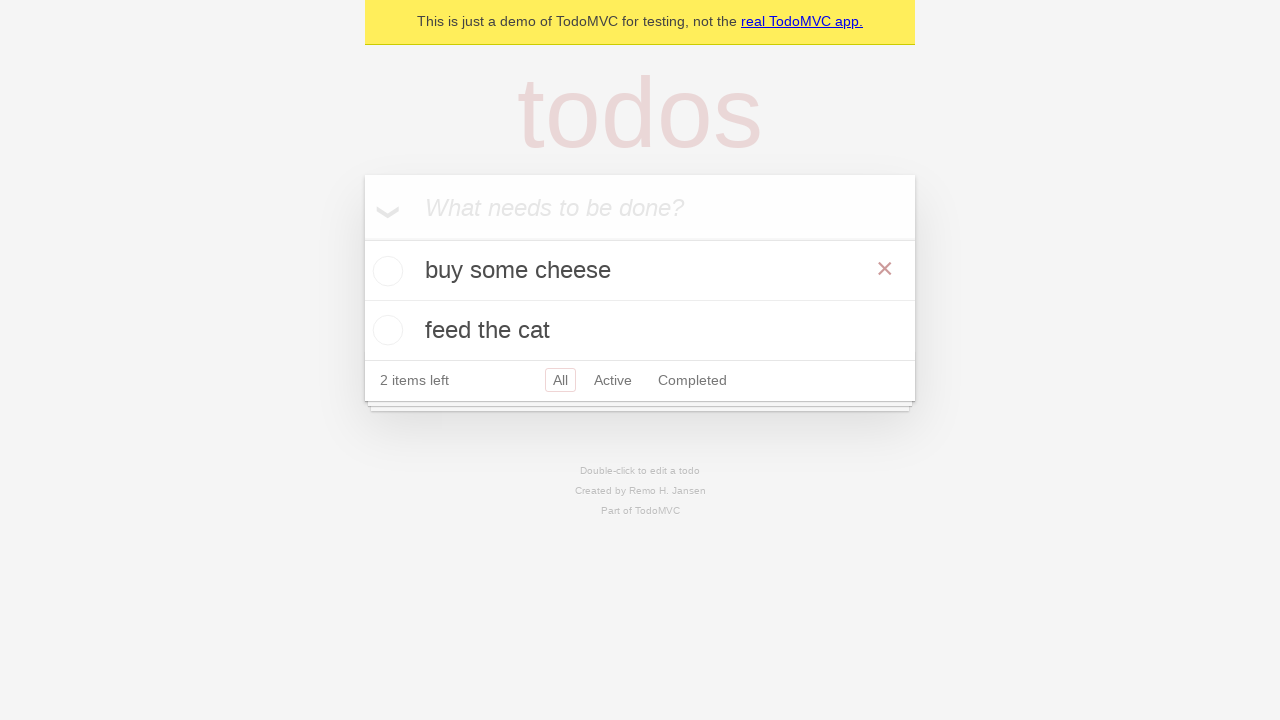